Tests frame handling by switching to an inner frame and clicking a link within it

Starting URL: https://ui.vision/demo/webtest/frames/

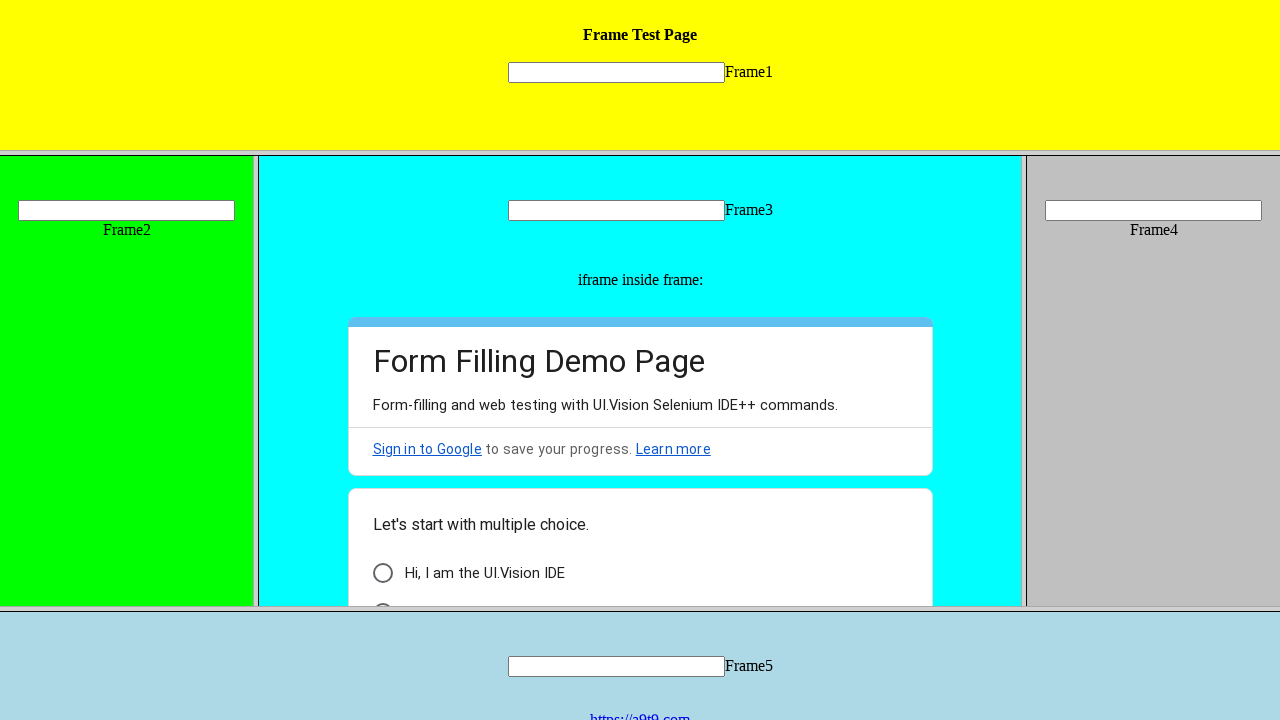

Located inner frame with src='frame_5.html'
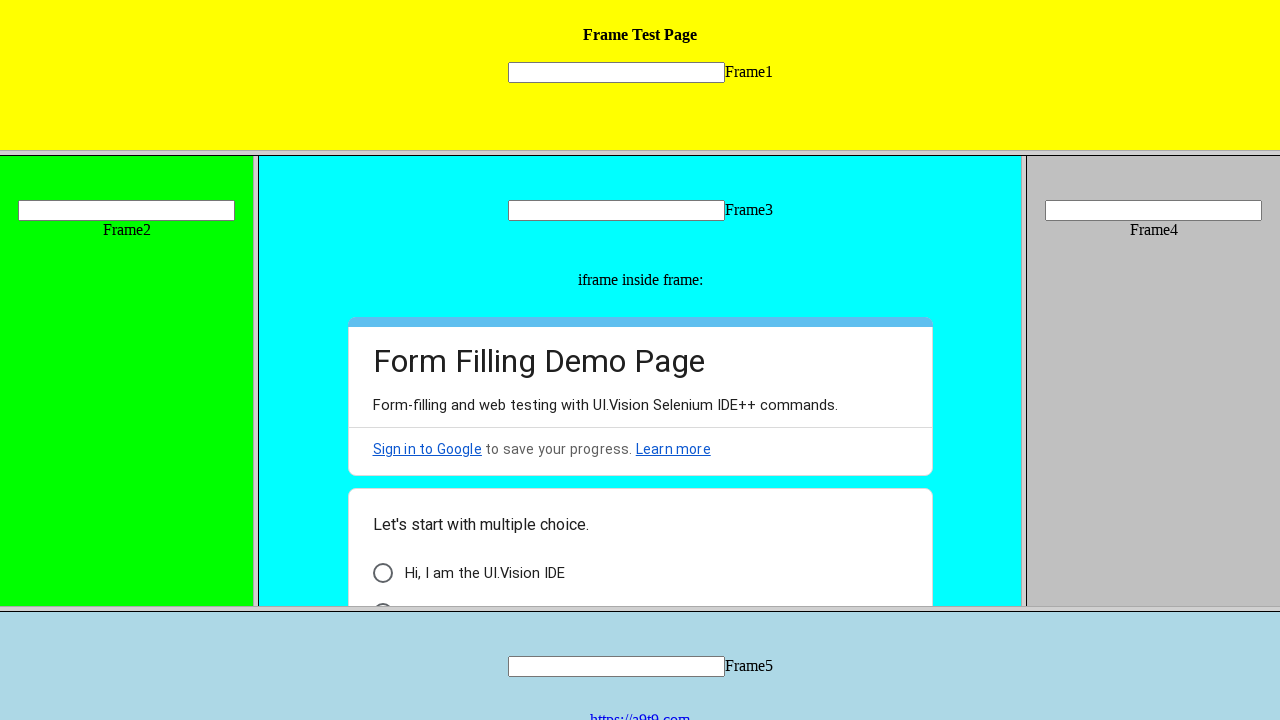

Clicked link 'https://a9t9.com' within inner frame at (640, 712) on frame[src='frame_5.html'] >> internal:control=enter-frame >> a:has-text('https:/
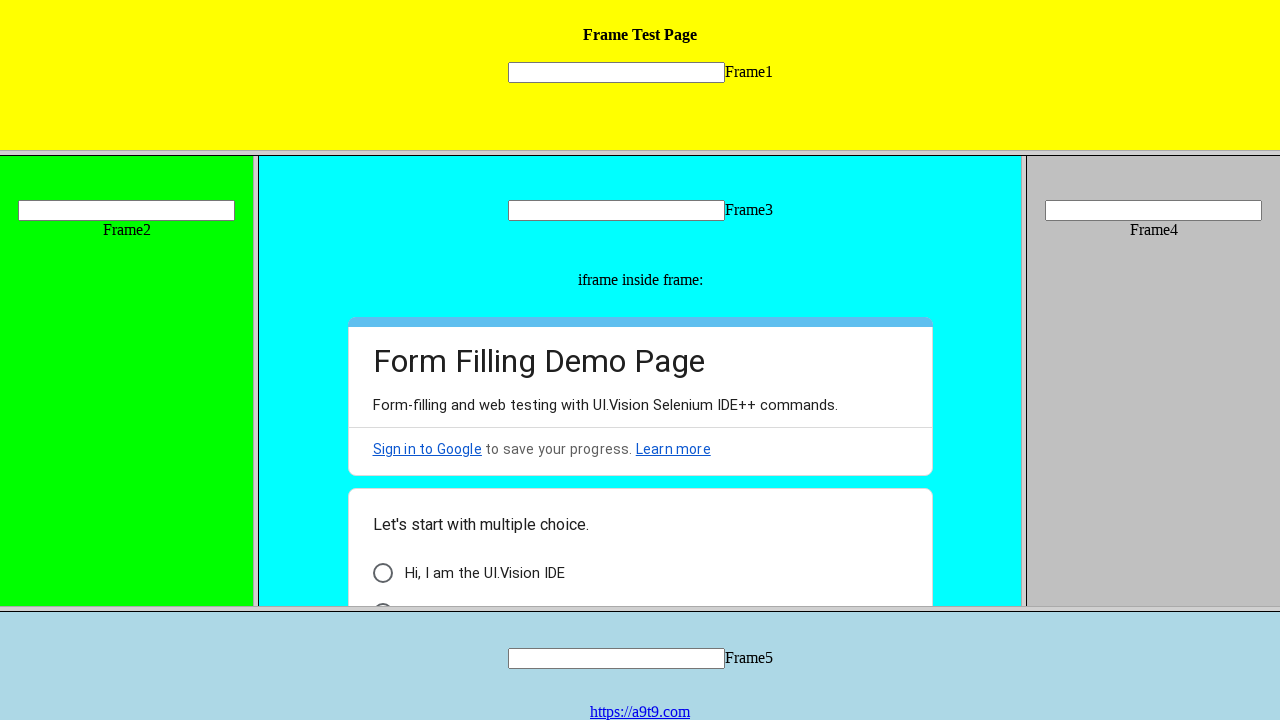

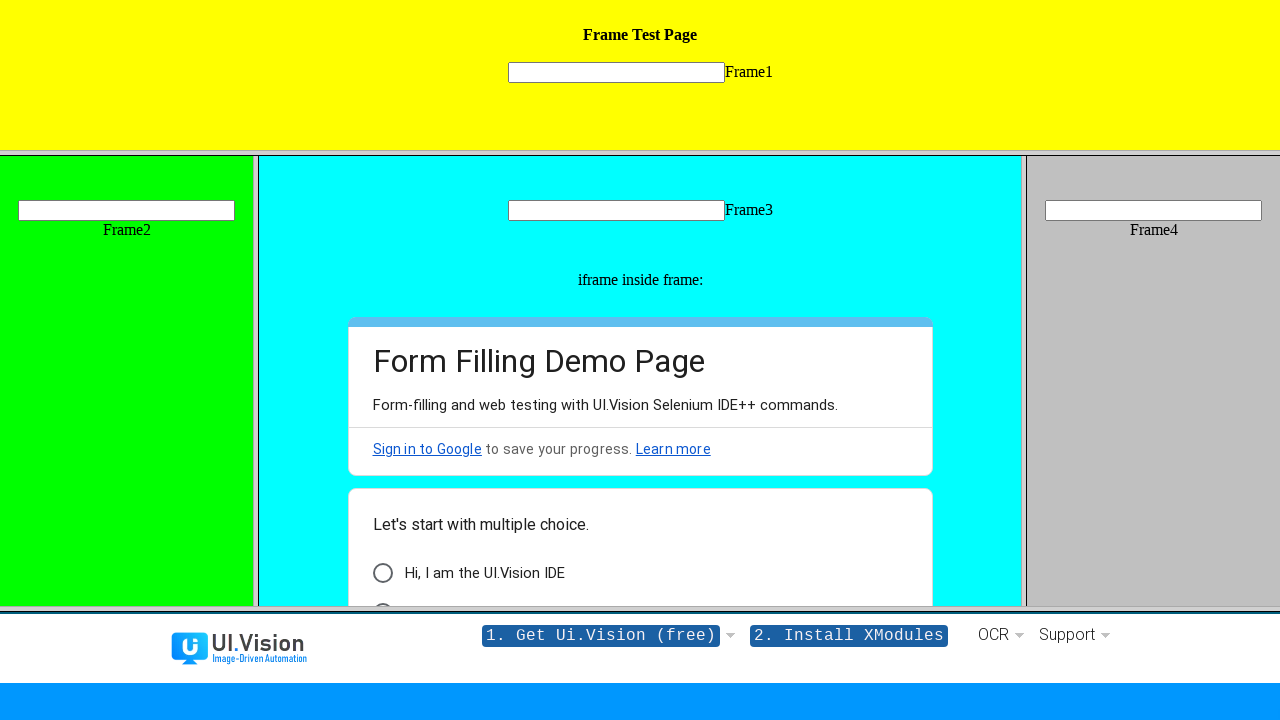